Tests sorting the Due column using semantic class attributes on the second table, verifying ascending order.

Starting URL: http://the-internet.herokuapp.com/tables

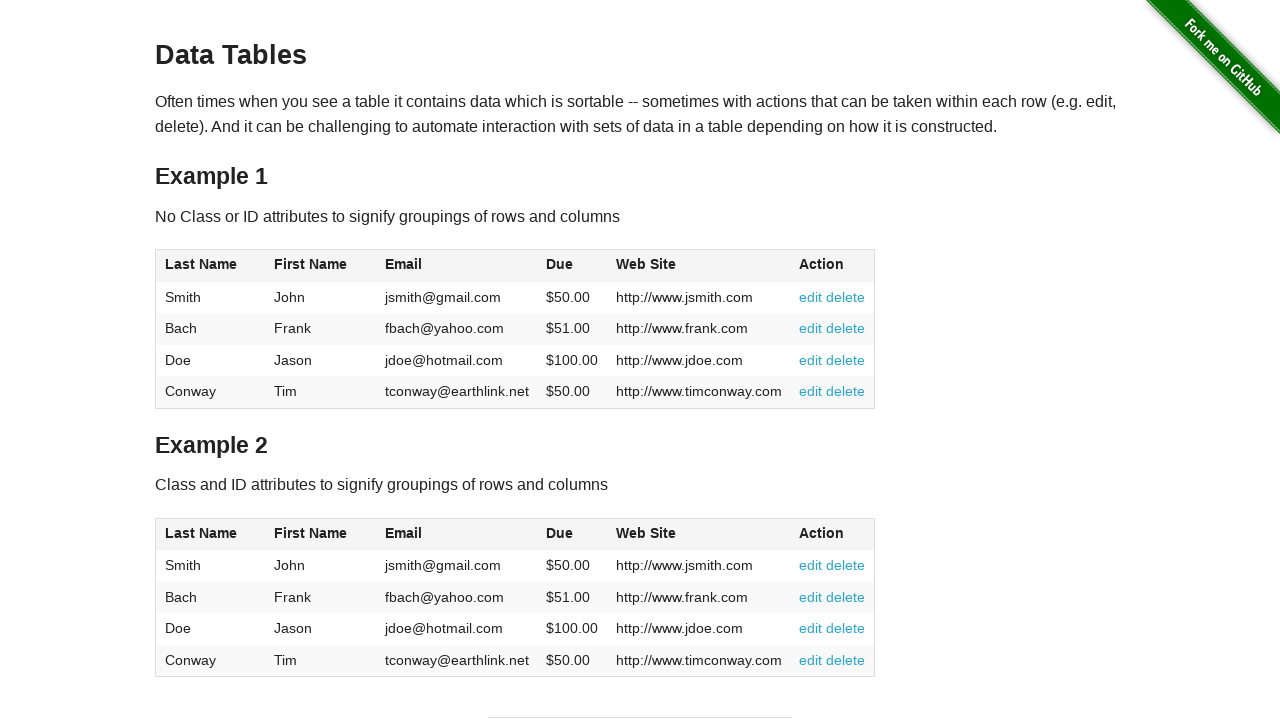

Clicked the Due column header on table2 to sort at (560, 533) on #table2 thead .dues
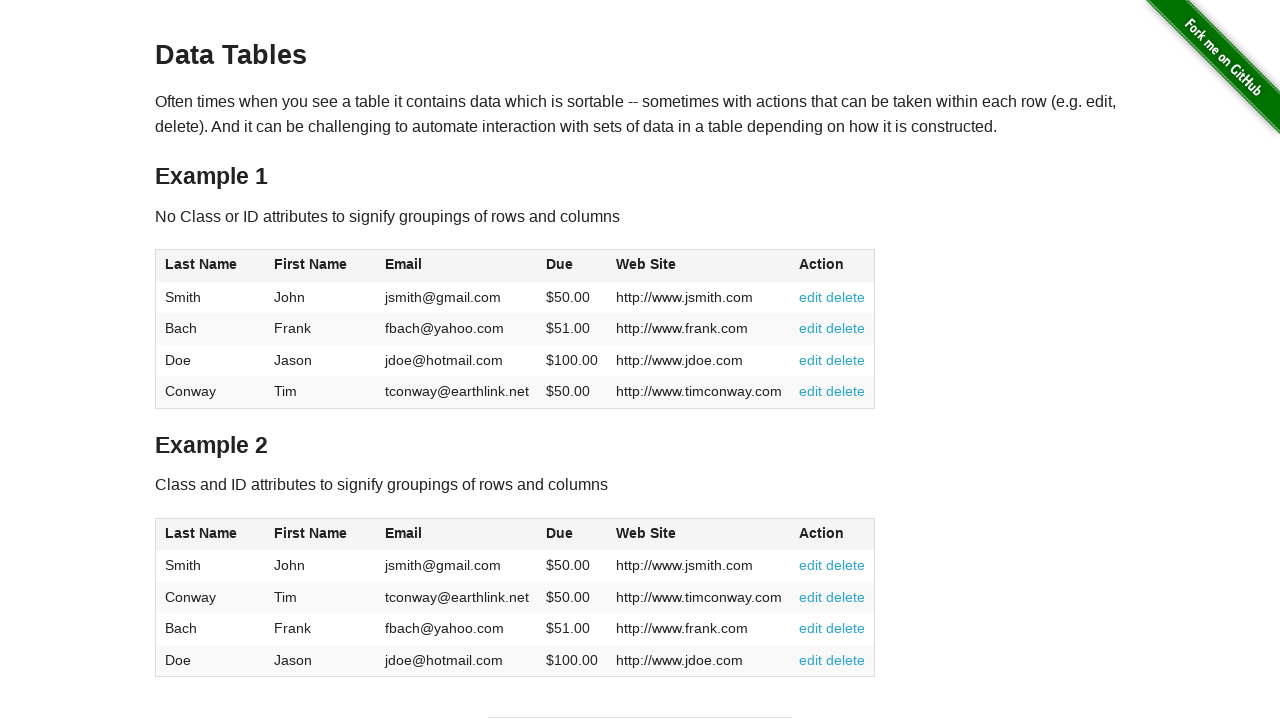

Waited for table2 body dues cells to be present
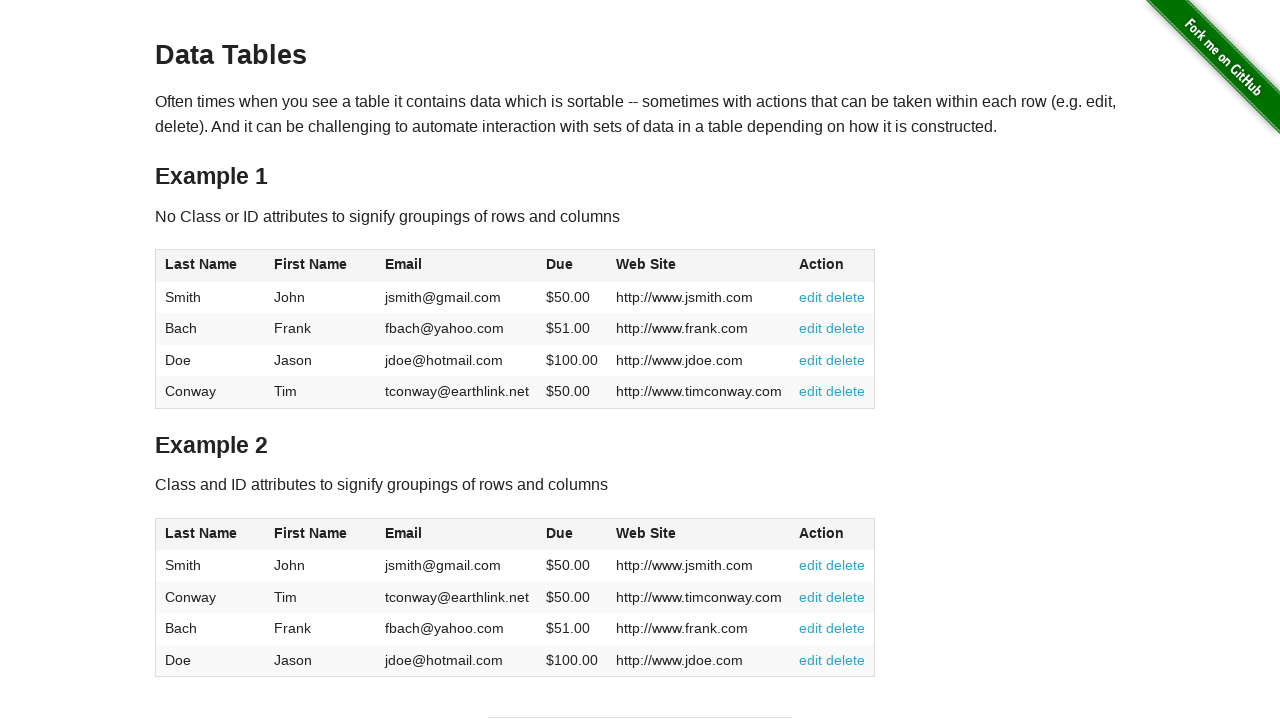

Retrieved all due values from table2 body
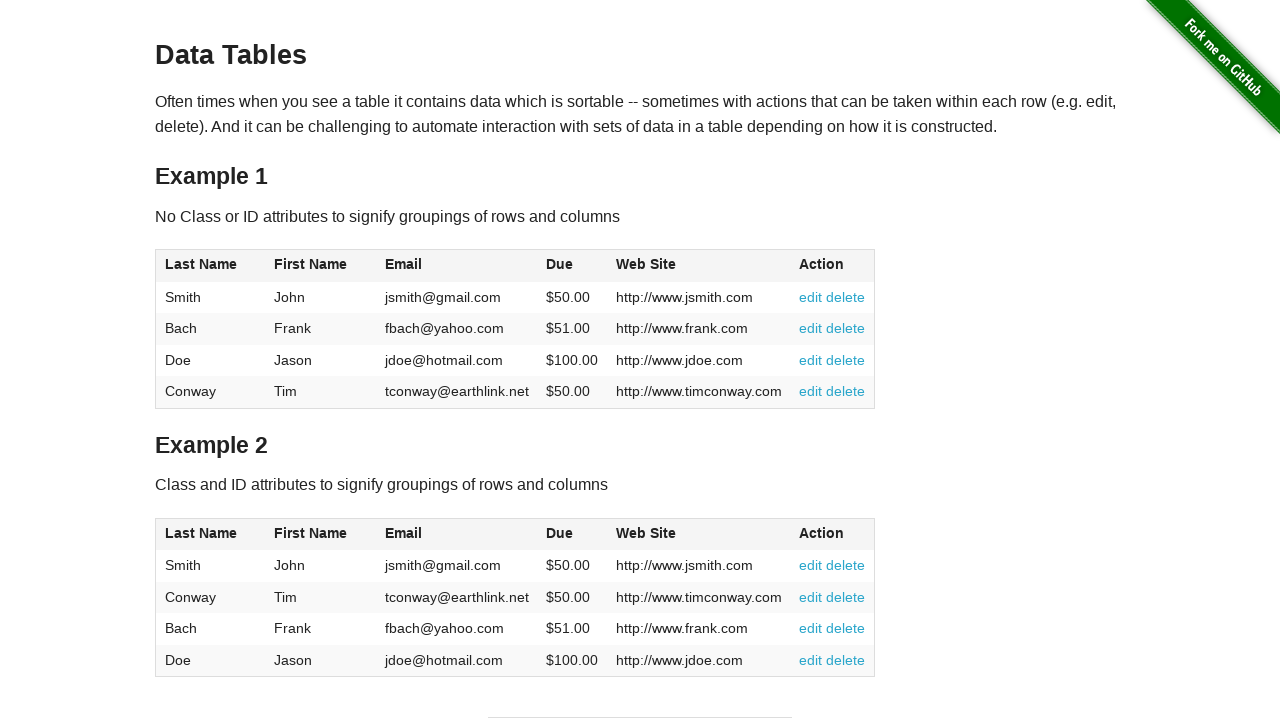

Extracted and converted due values to floats
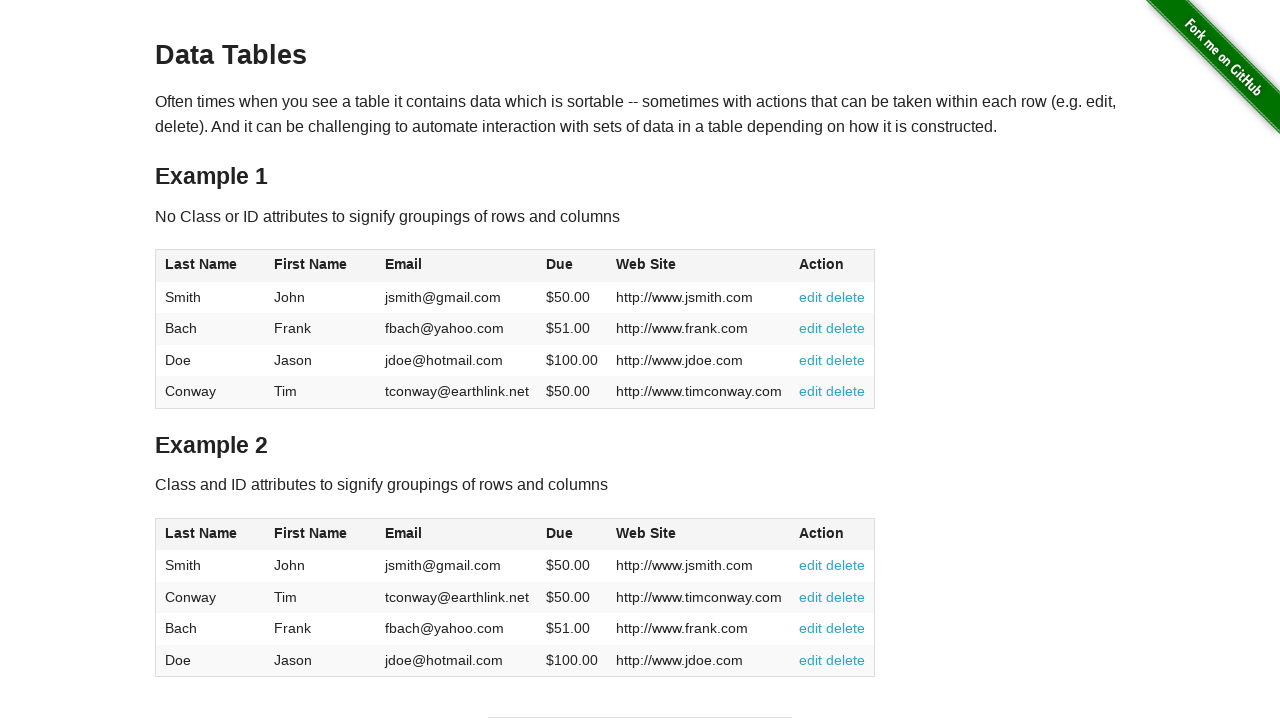

Verified ascending order: 50.0 <= 50.0
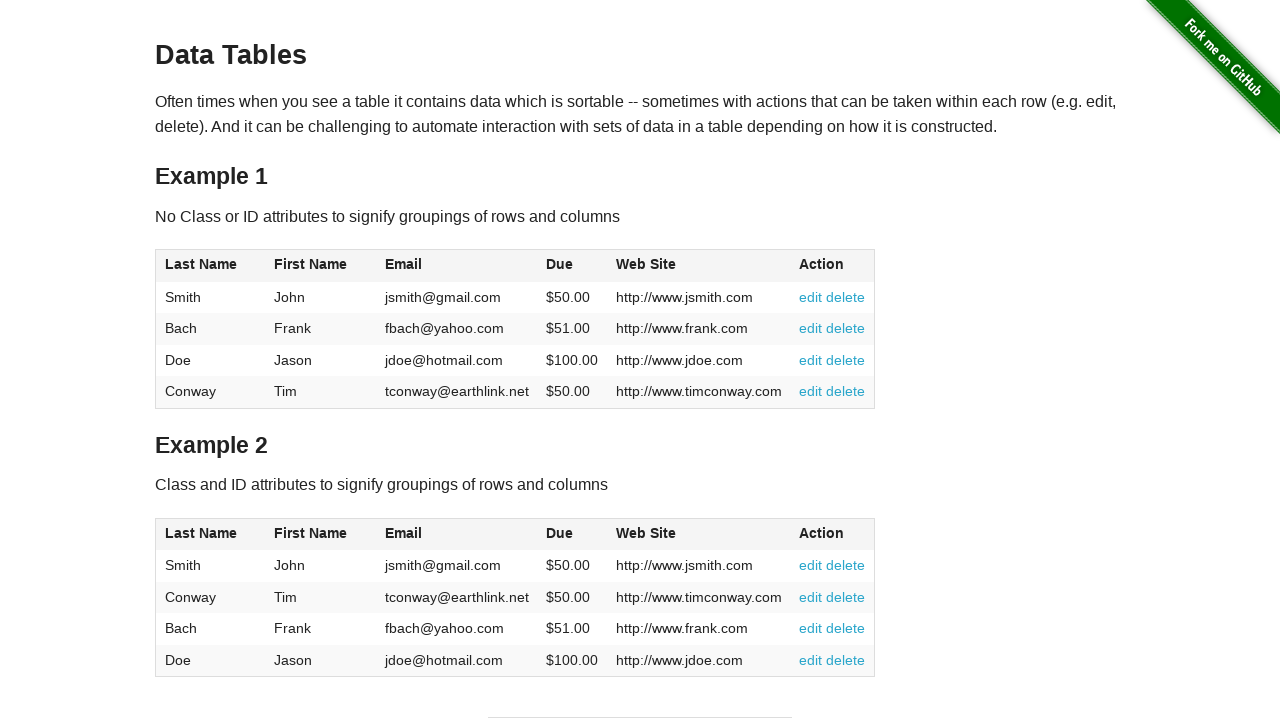

Verified ascending order: 50.0 <= 51.0
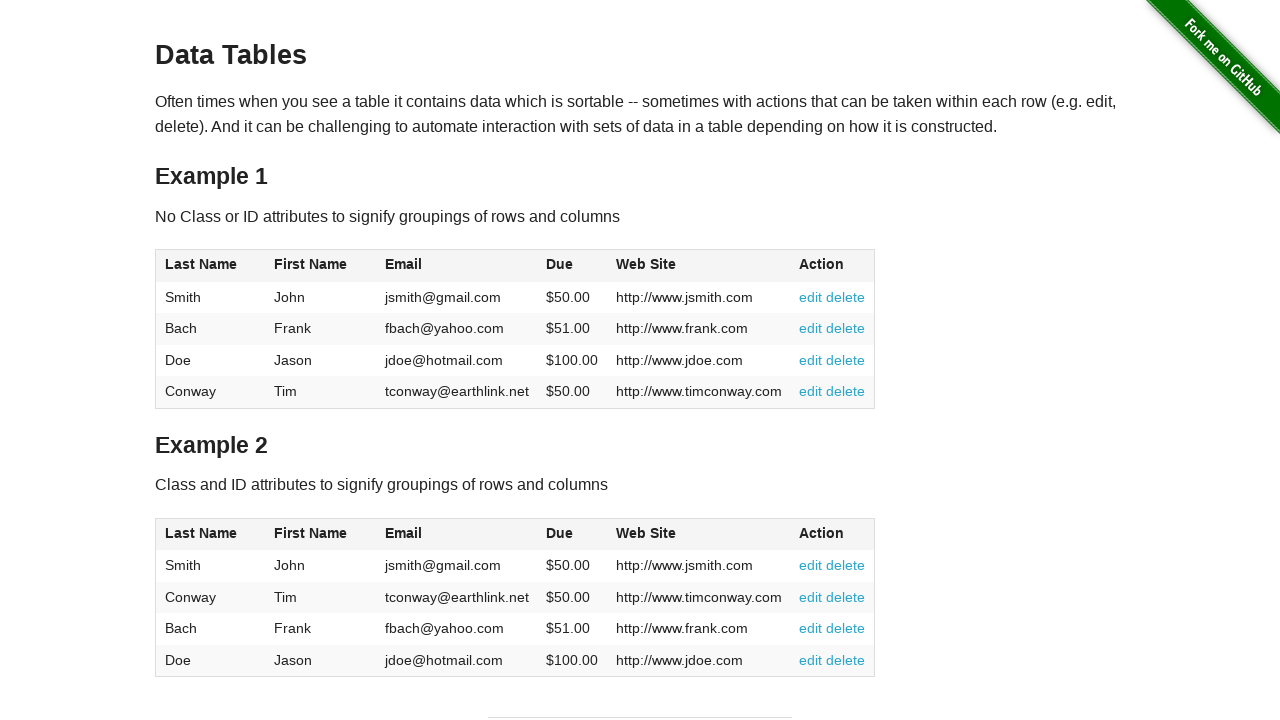

Verified ascending order: 51.0 <= 100.0
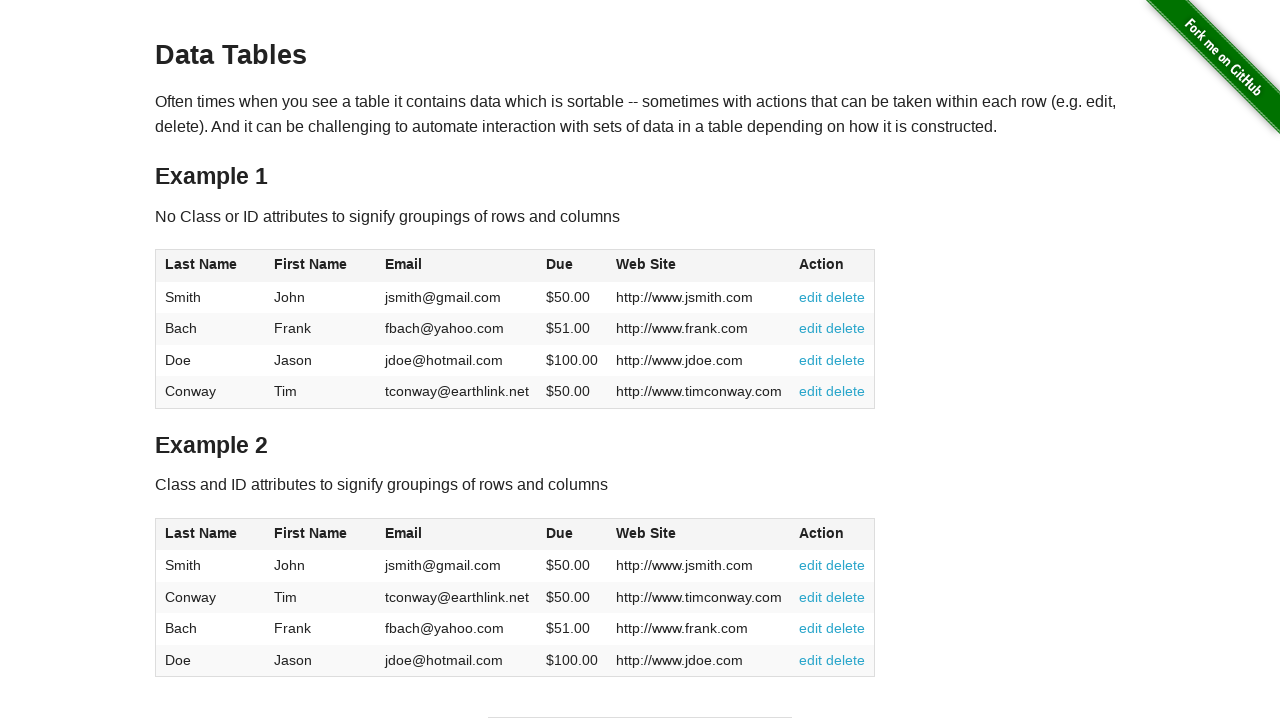

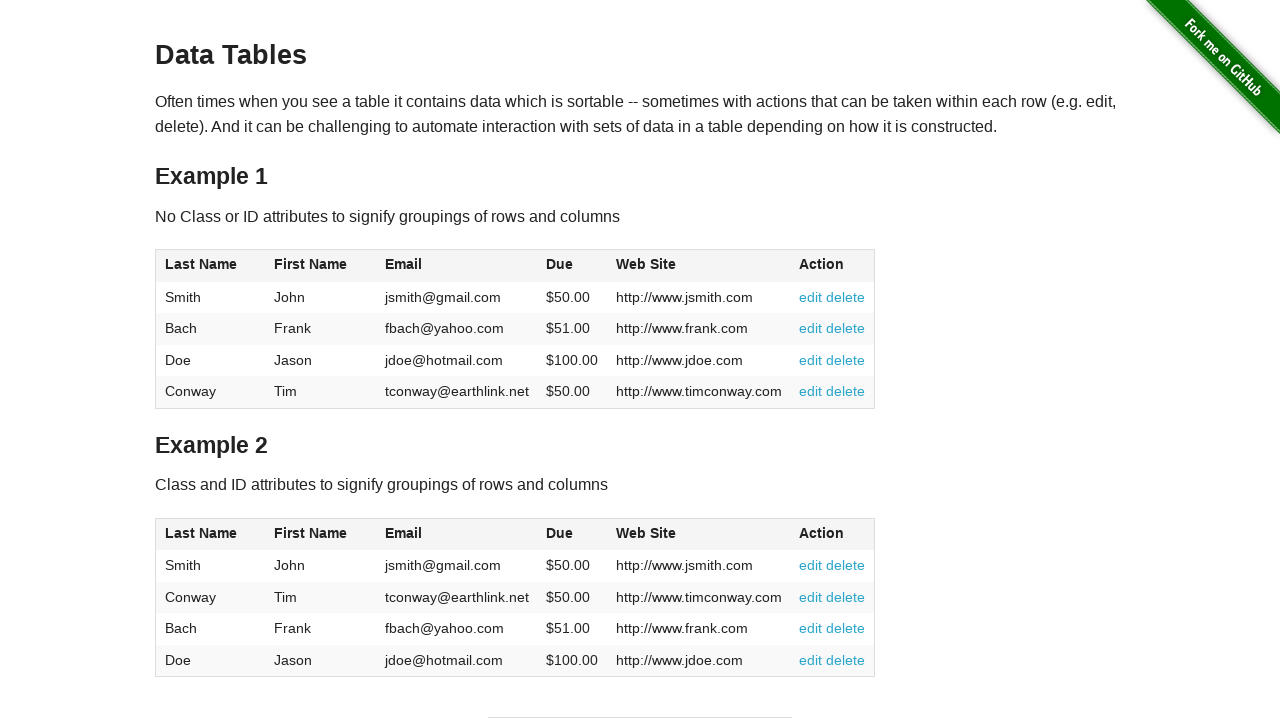